Tests handling a prompt dialog by entering 'dogs' as input and accepting it

Starting URL: http://uitestingplayground.com/alerts

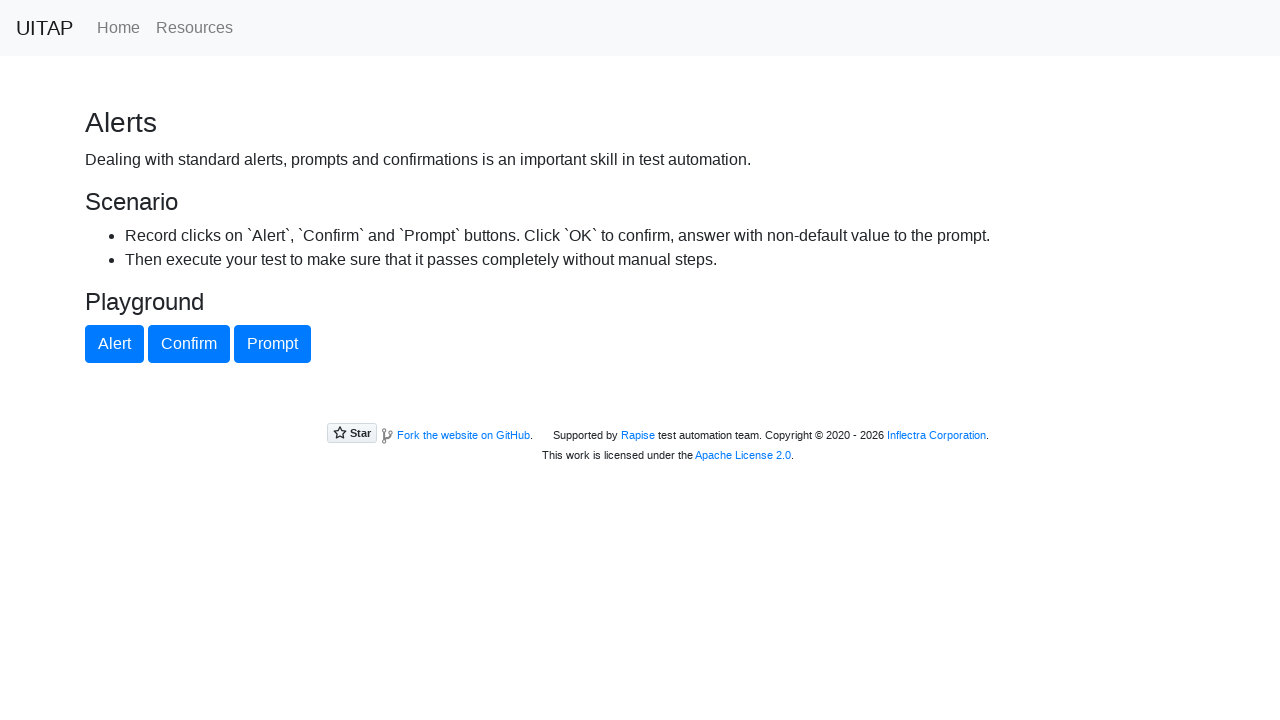

Clicked prompt button to trigger dialog at (272, 344) on #promptButton
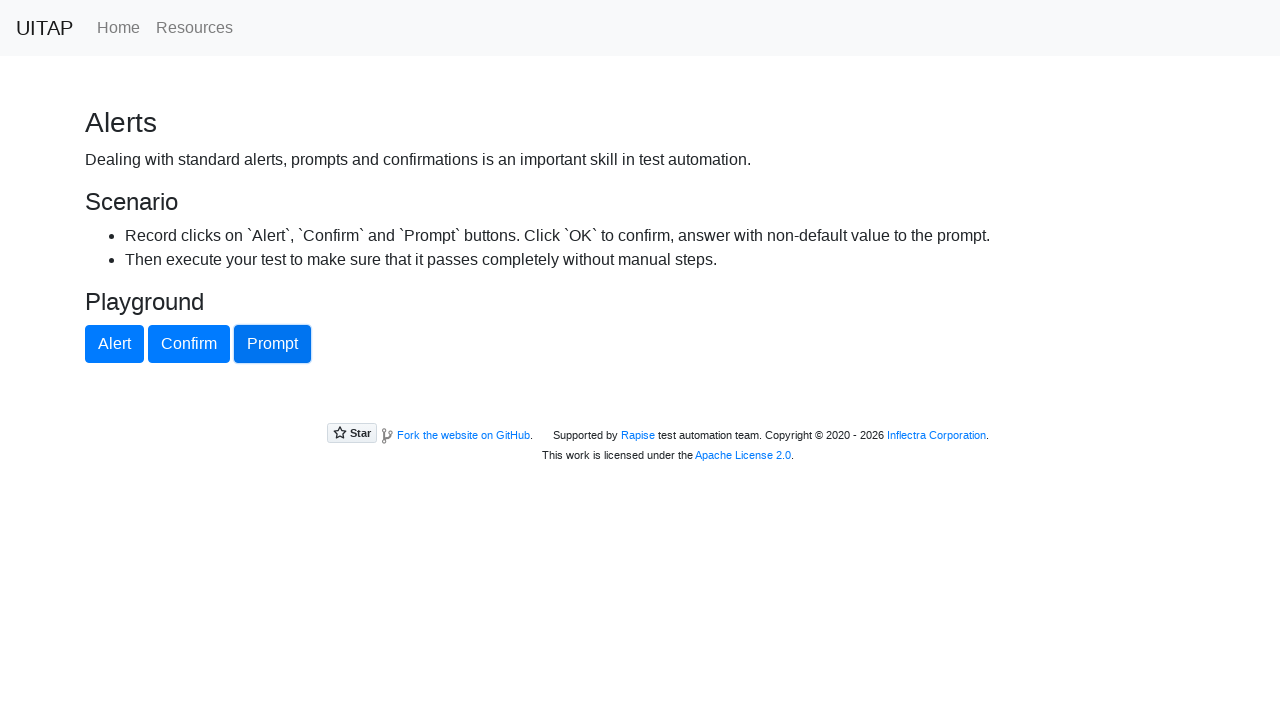

Waited for dialogs to be handled
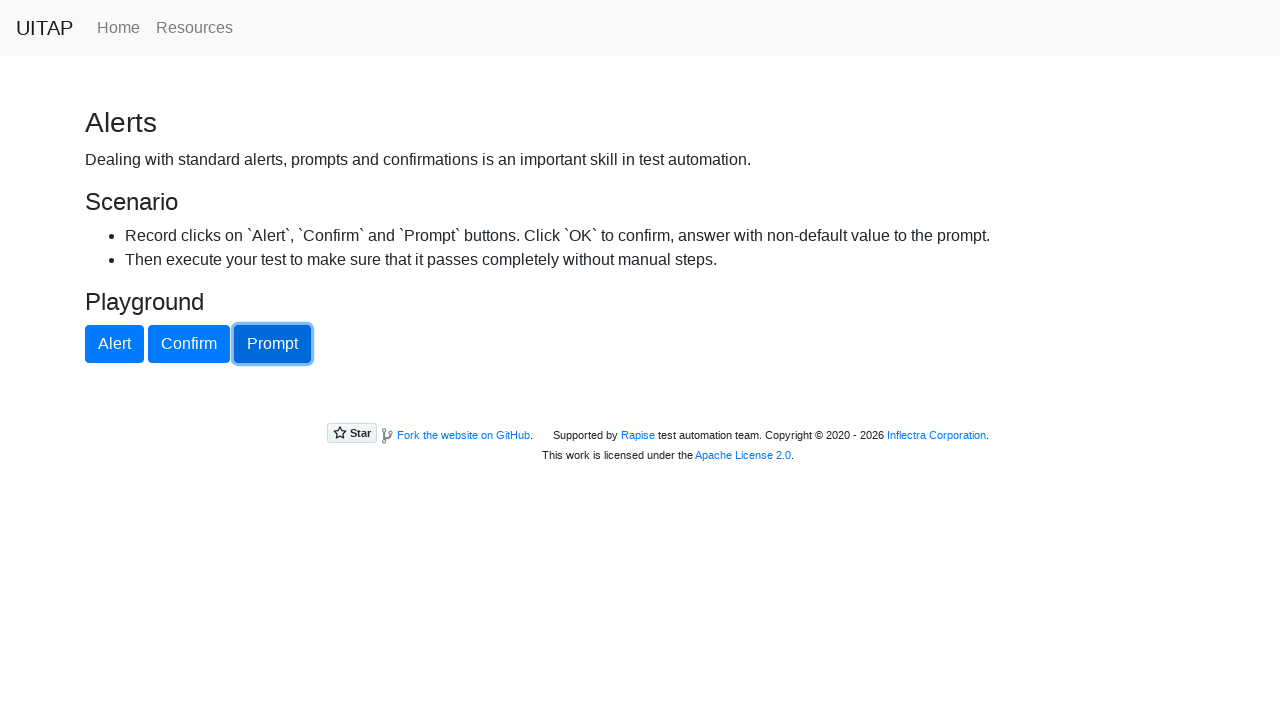

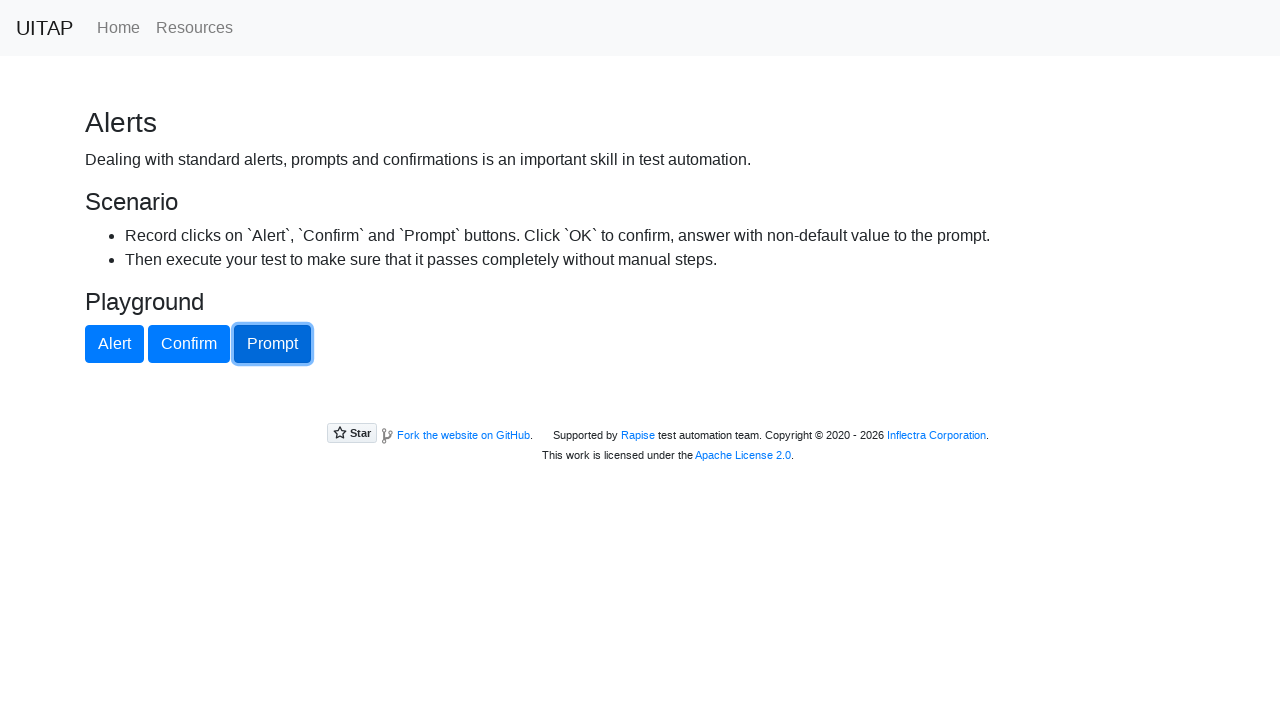